Opens browser with custom window dimensions (800x1000) and navigates to Flipkart website

Starting URL: https://www.flipkart.com

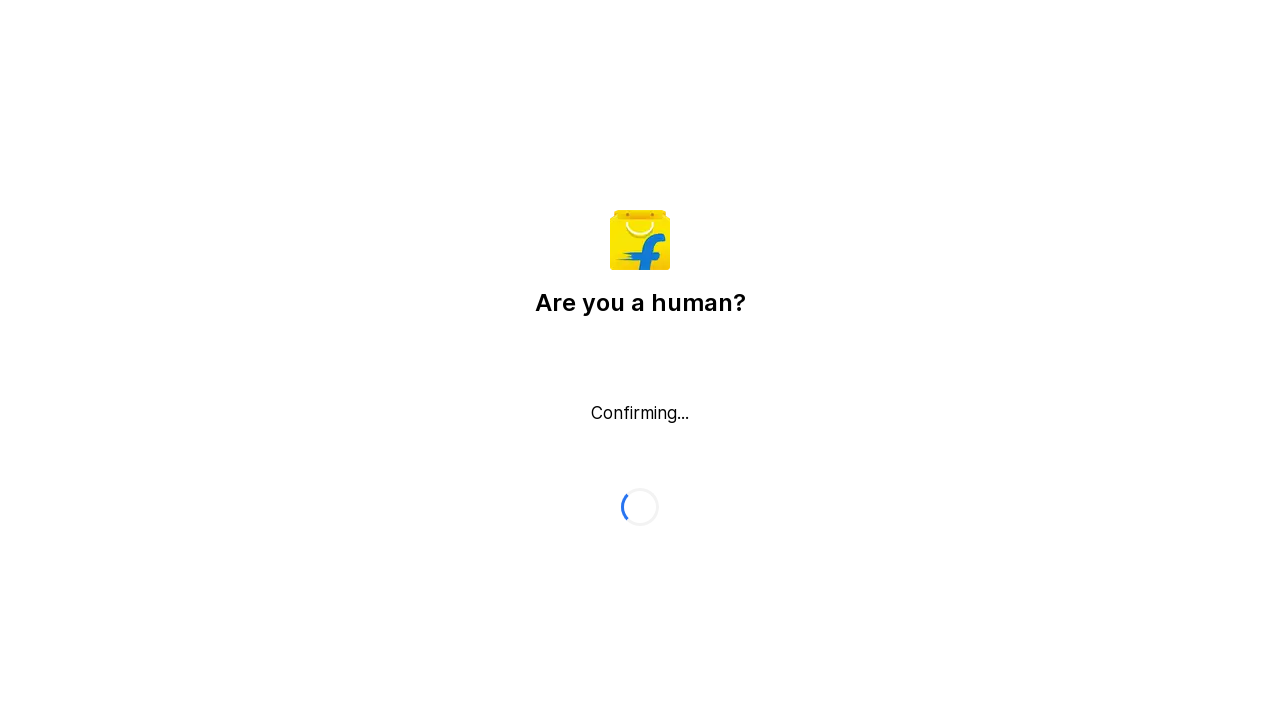

Set custom window dimensions to 800x1000
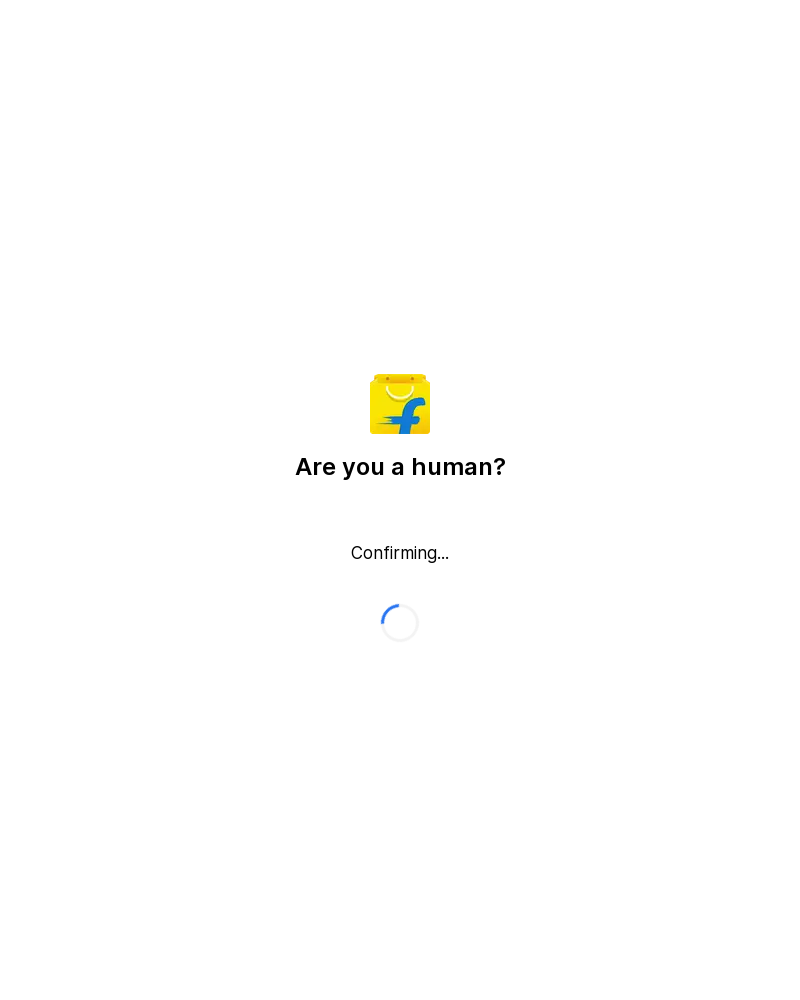

Navigated to https://www.flipkart.com
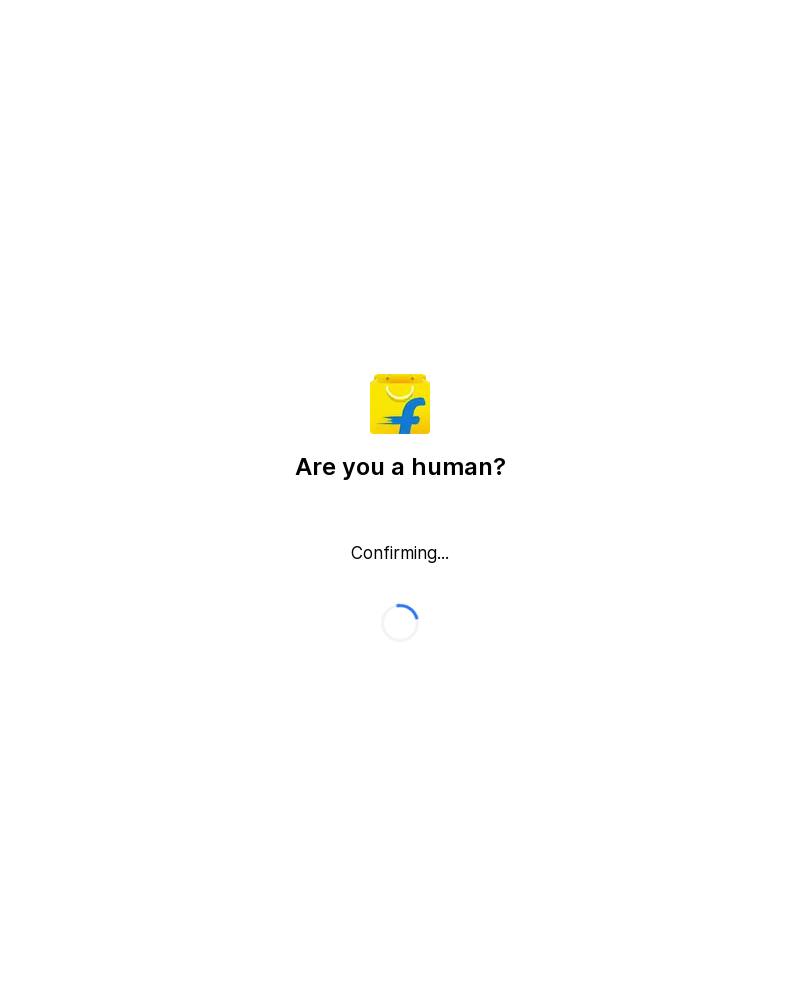

Page DOM content fully loaded
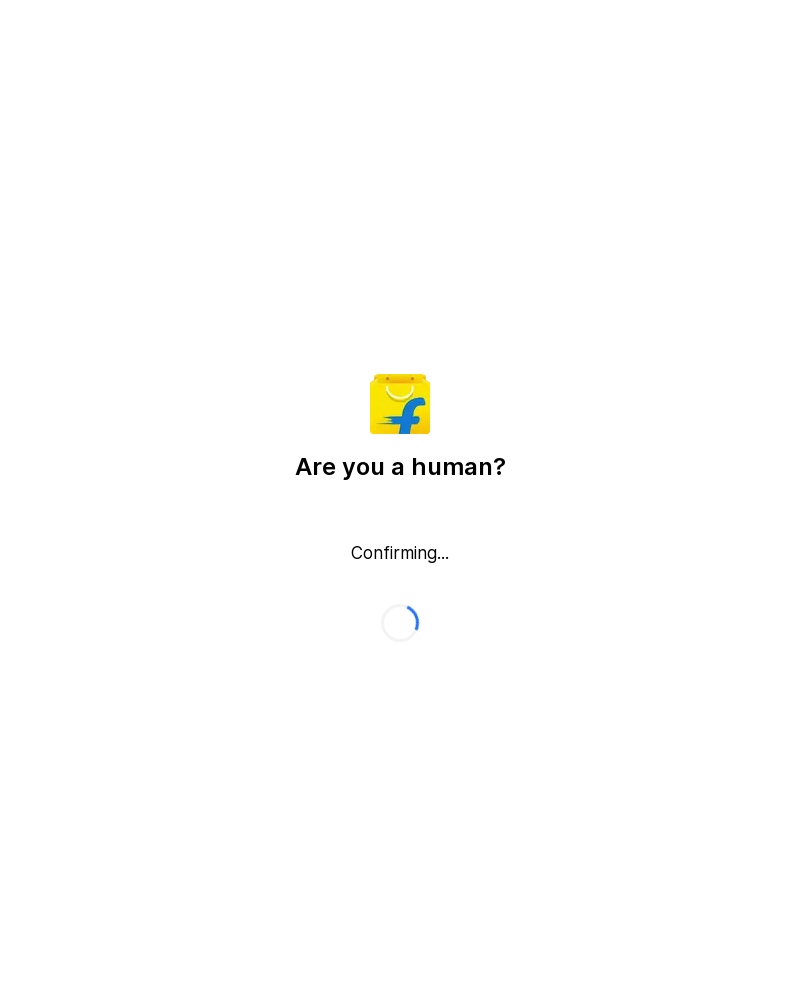

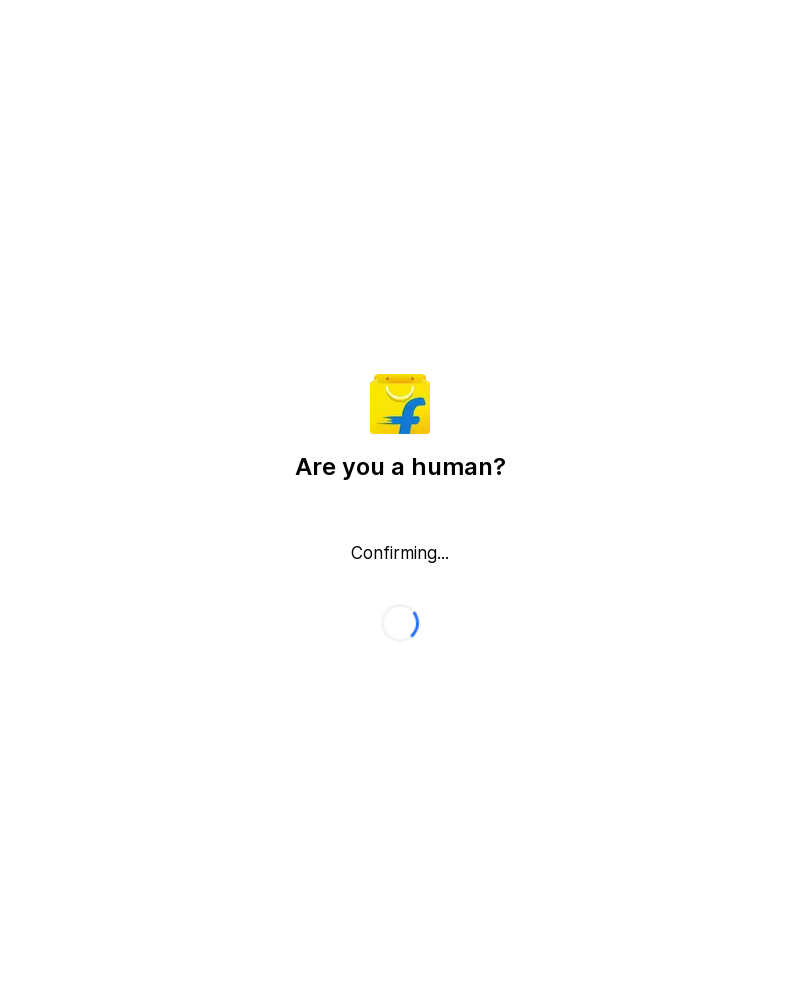